Tests multi-tab browser automation by opening a new tab, navigating to a course page, extracting course name, and filling it into a form field in the original tab

Starting URL: https://rahulshettyacademy.com/angularpractice/

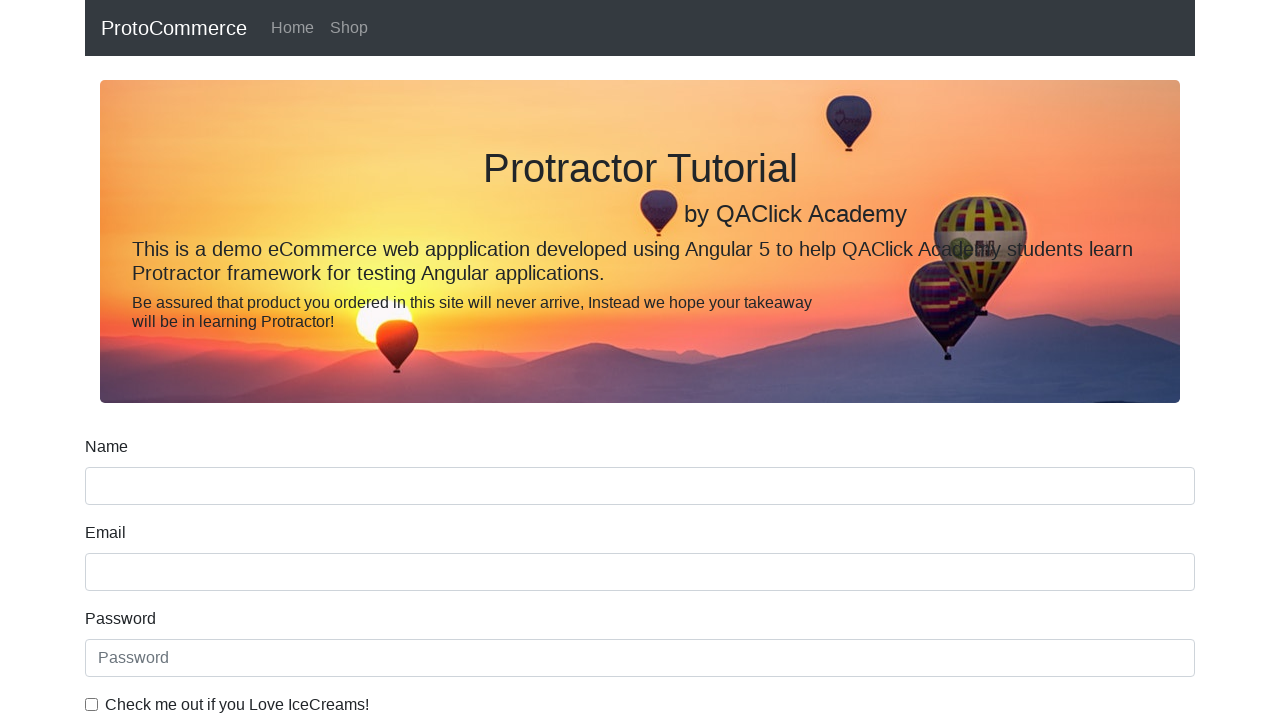

Stored original page context
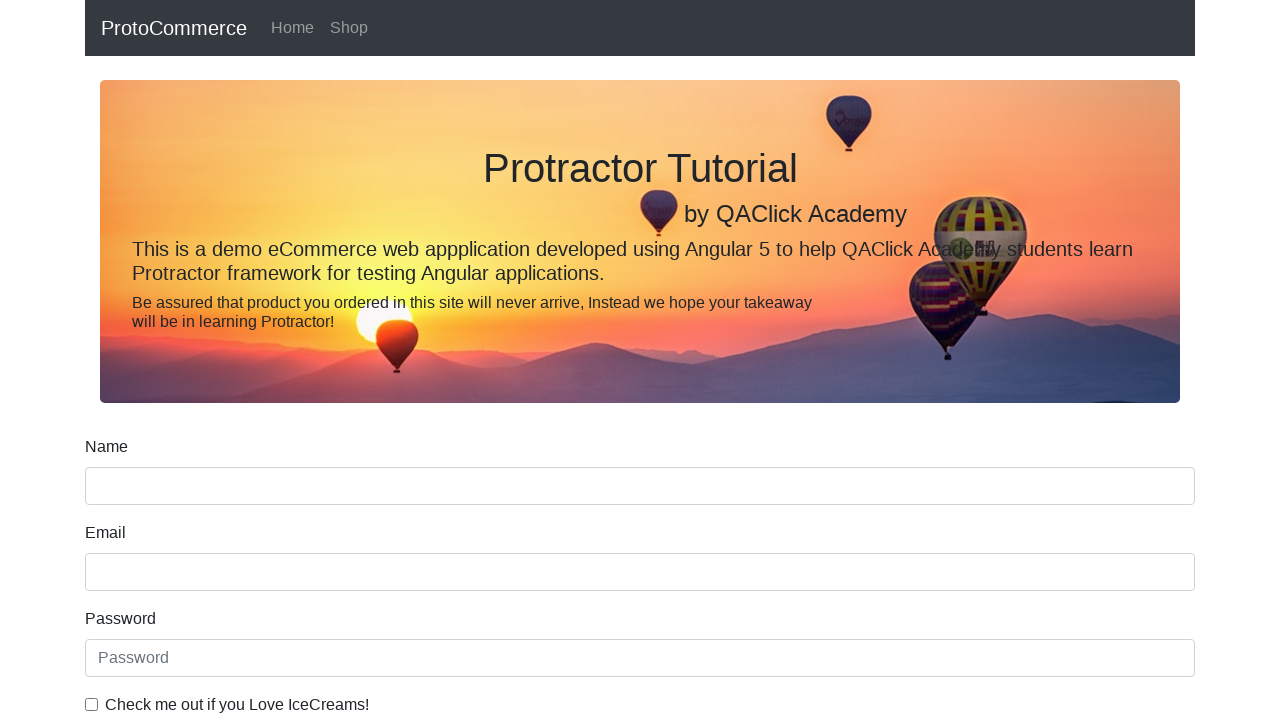

Opened new tab
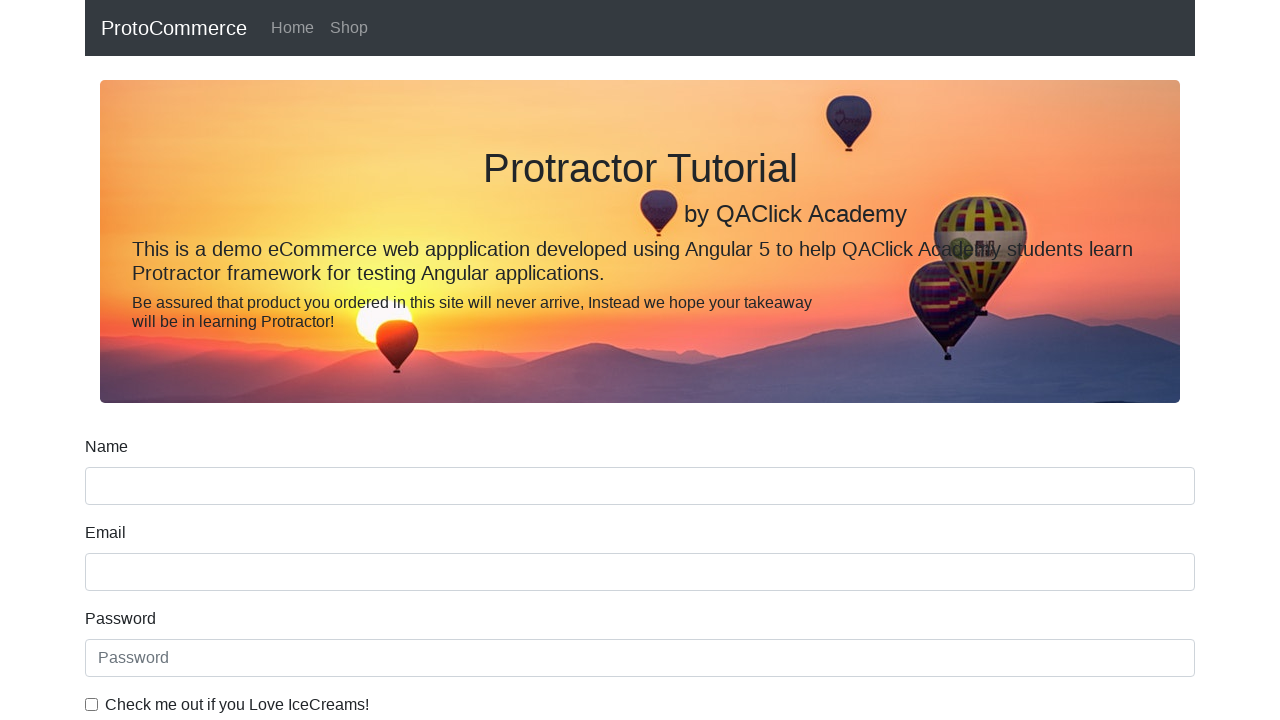

Navigated to Rahul Shetty Academy homepage in new tab
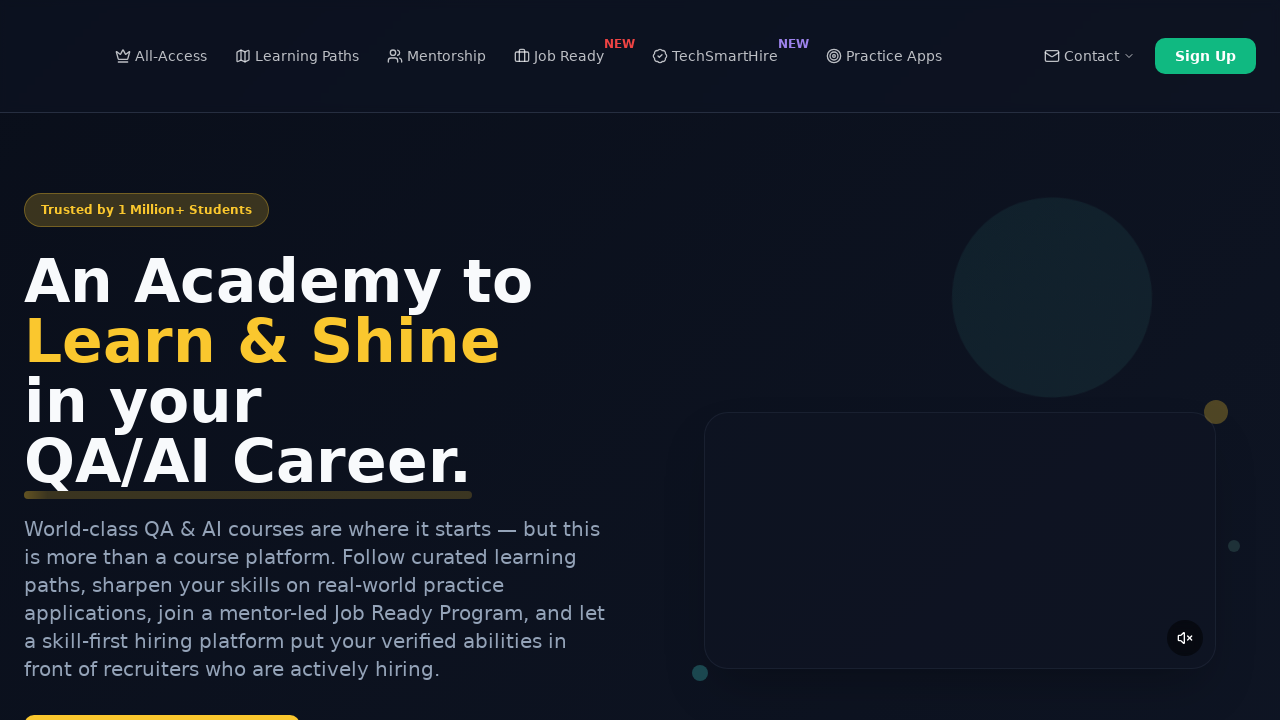

Waited for page to load (networkidle)
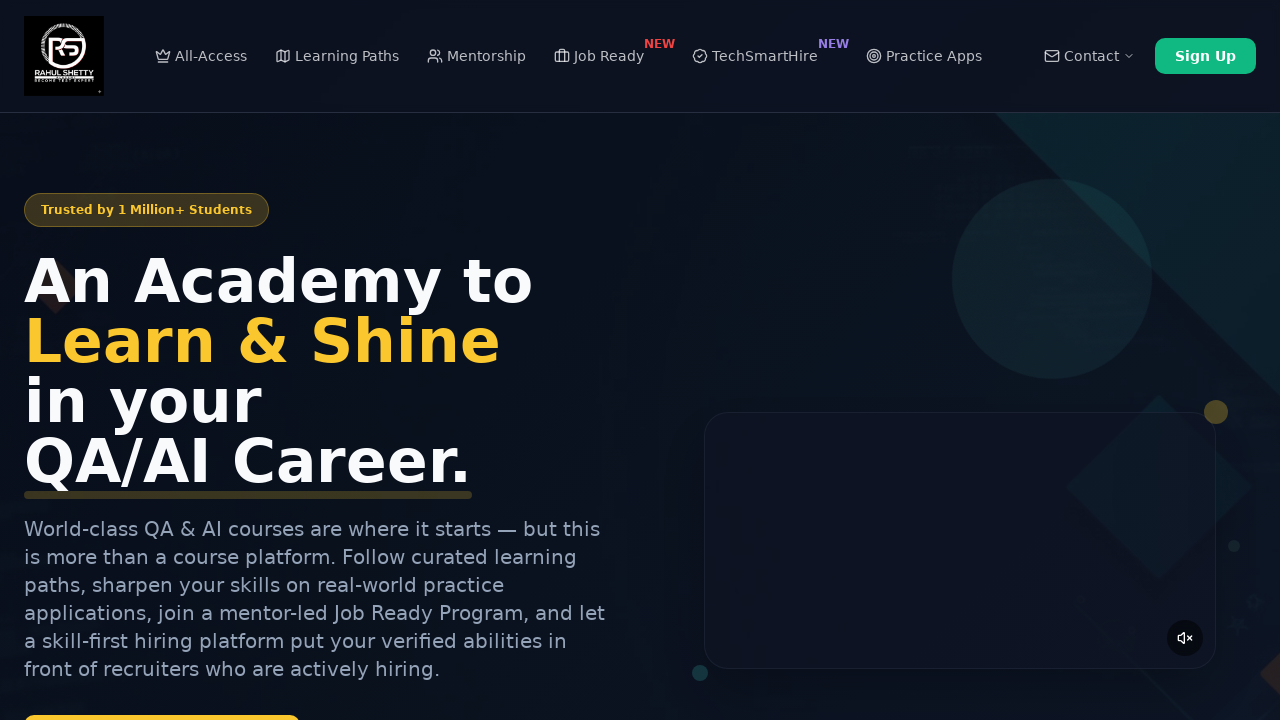

Scrolled down 2000px to view courses
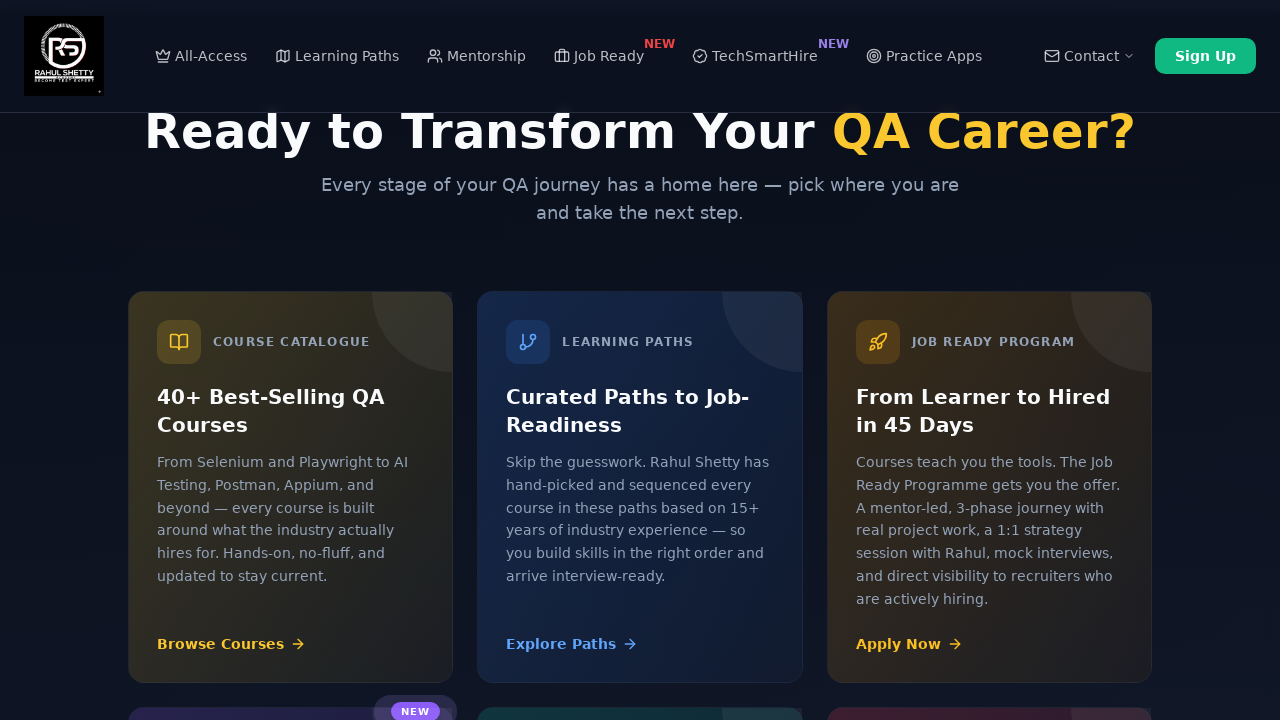

Waited for course links to be visible
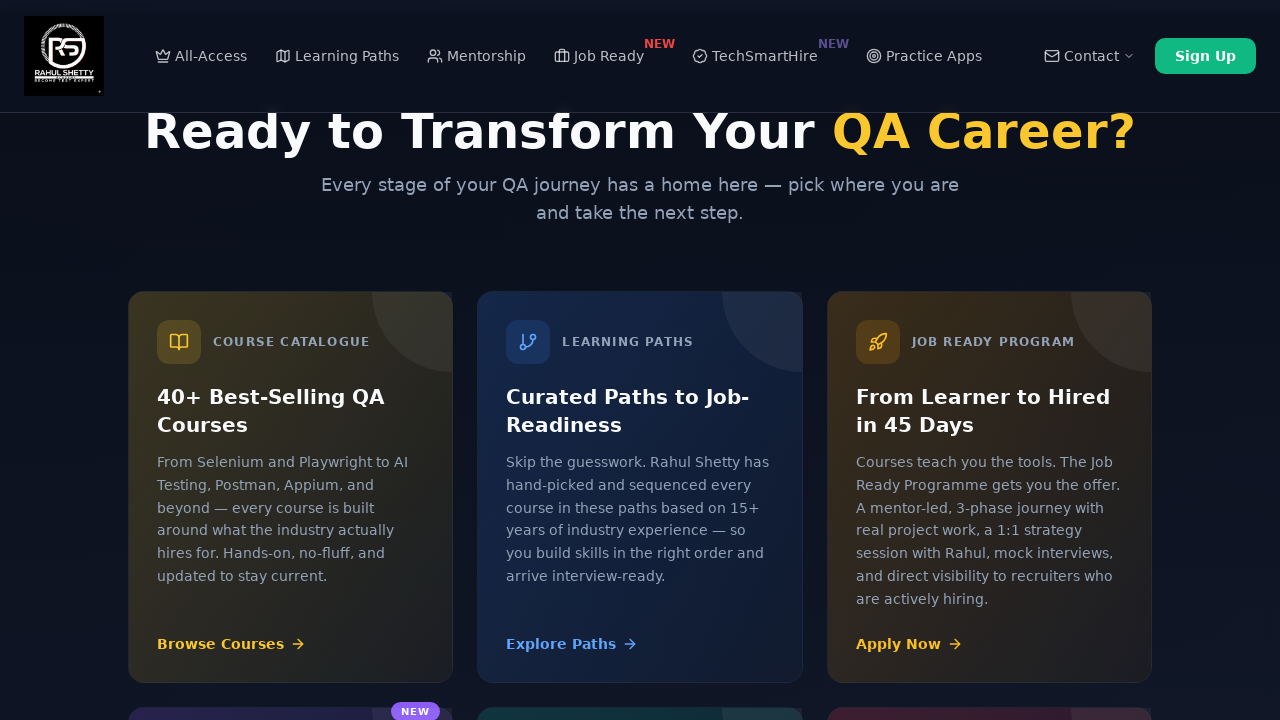

Located all course elements
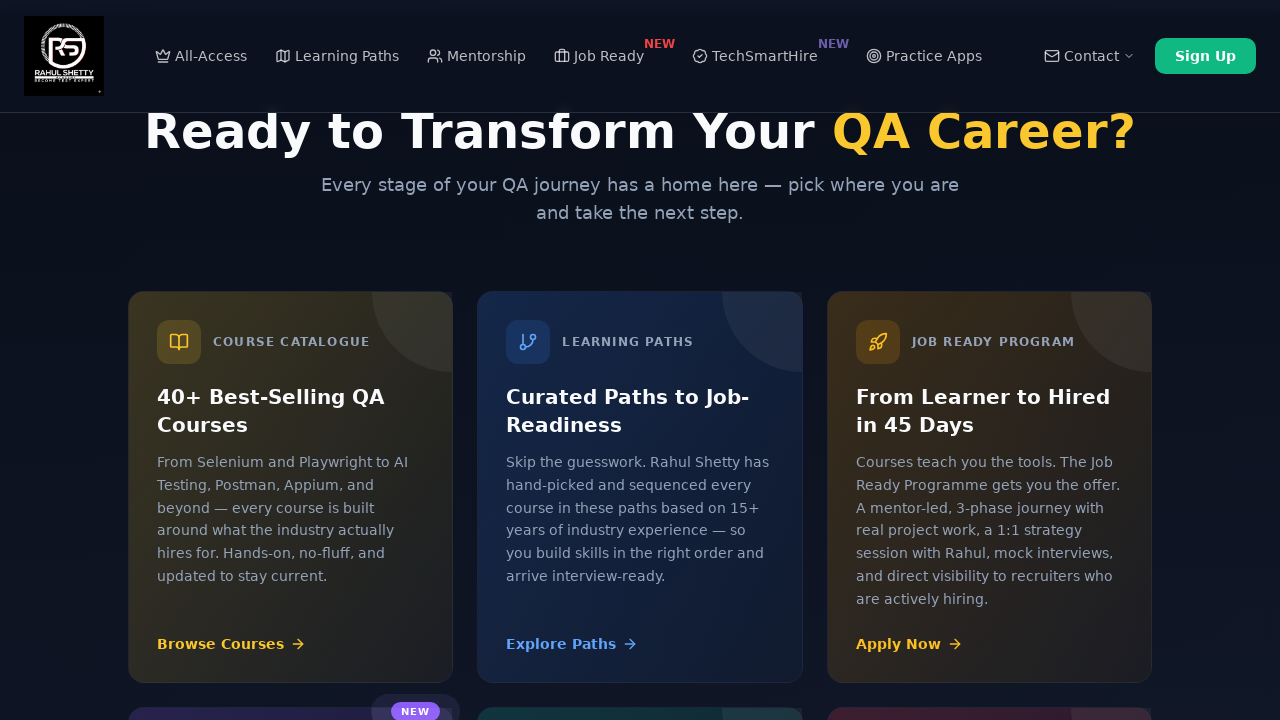

Extracted second course name: 'Playwright Testing'
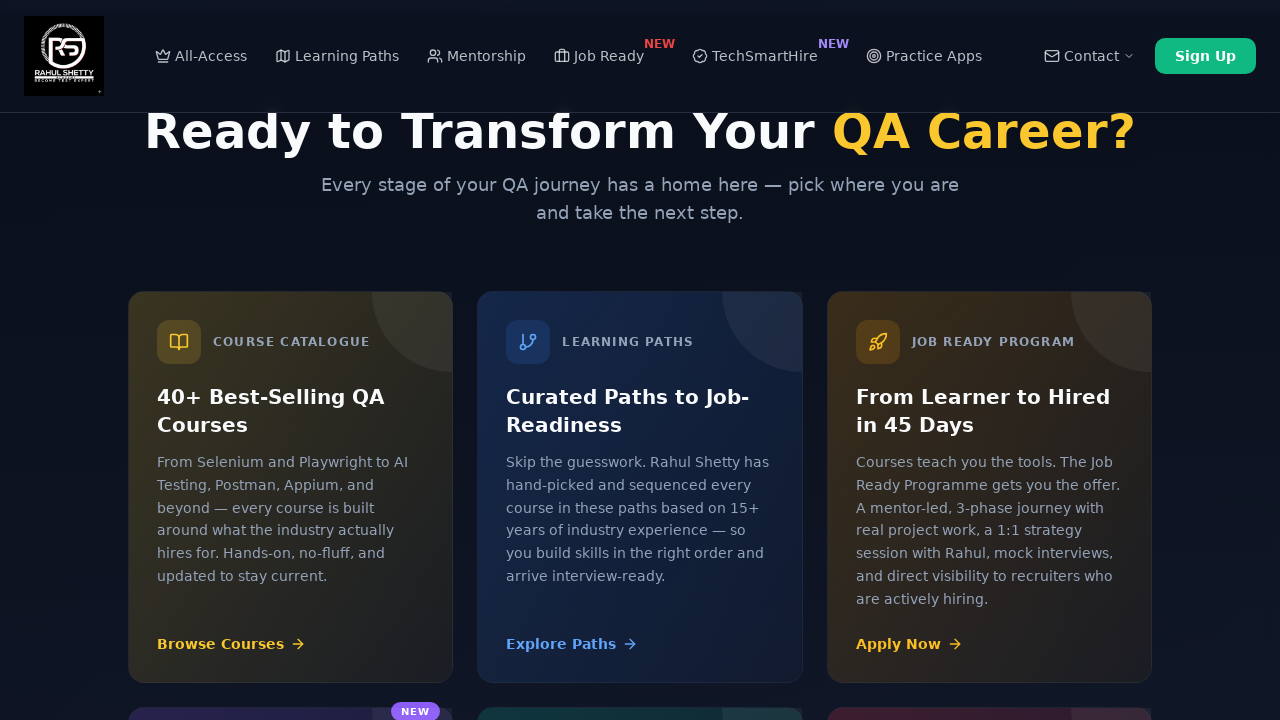

Switched back to original tab
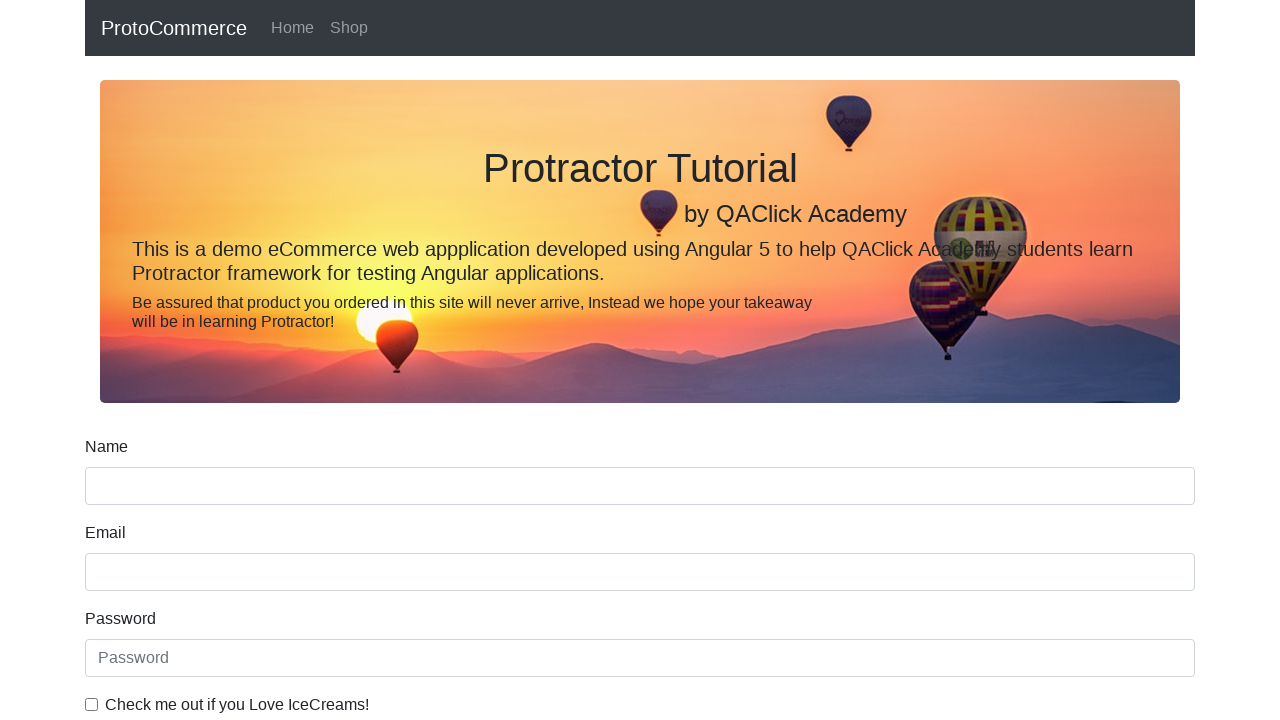

Filled name field with course name: 'Playwright Testing' on .form-control[name='name']
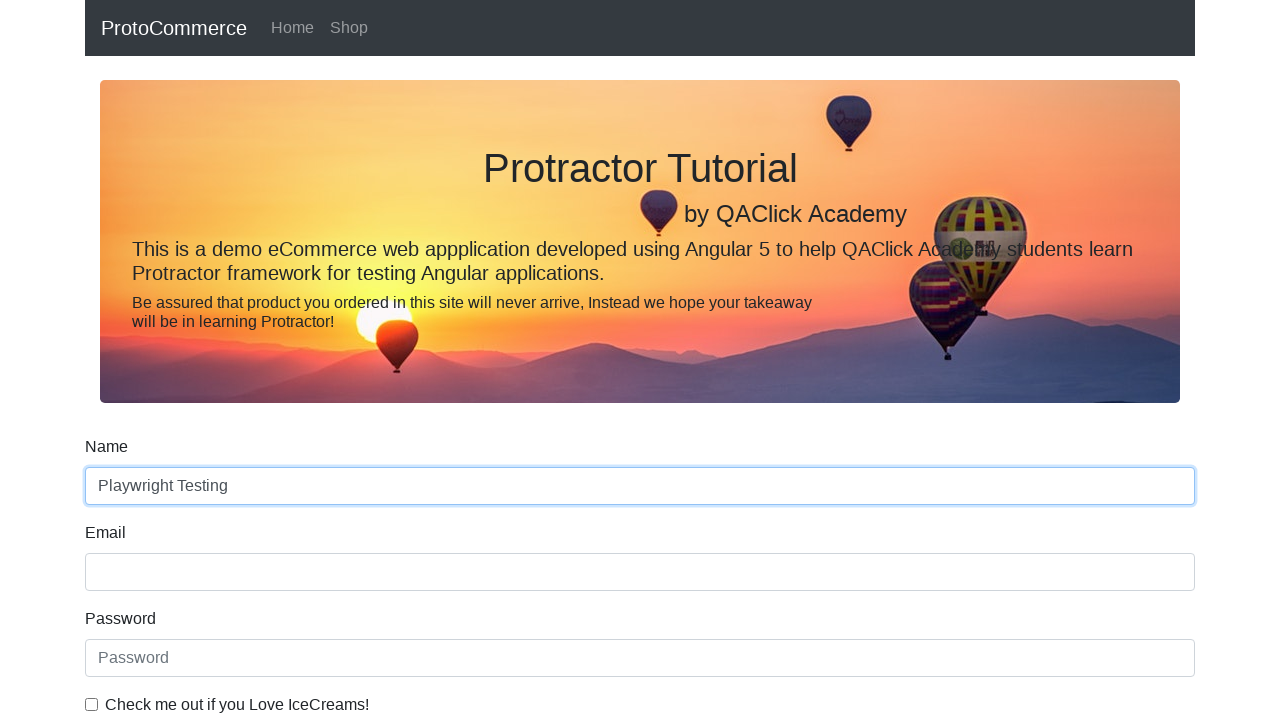

Closed the new tab
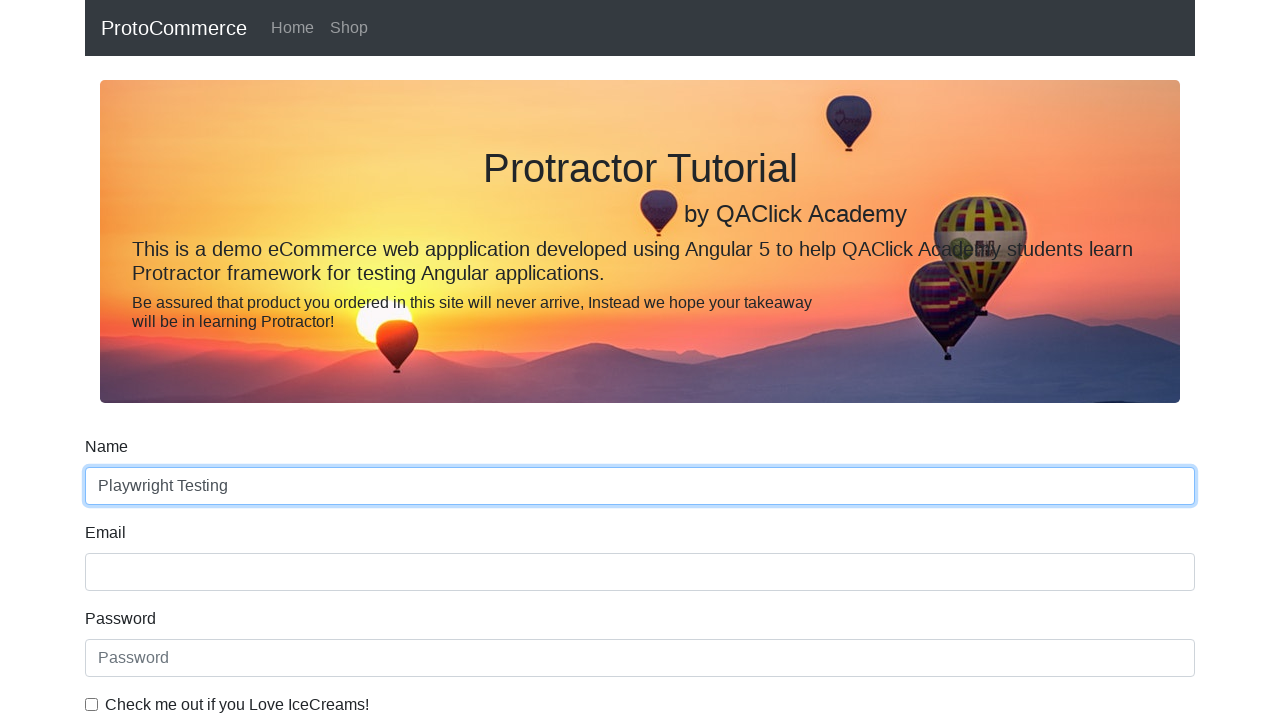

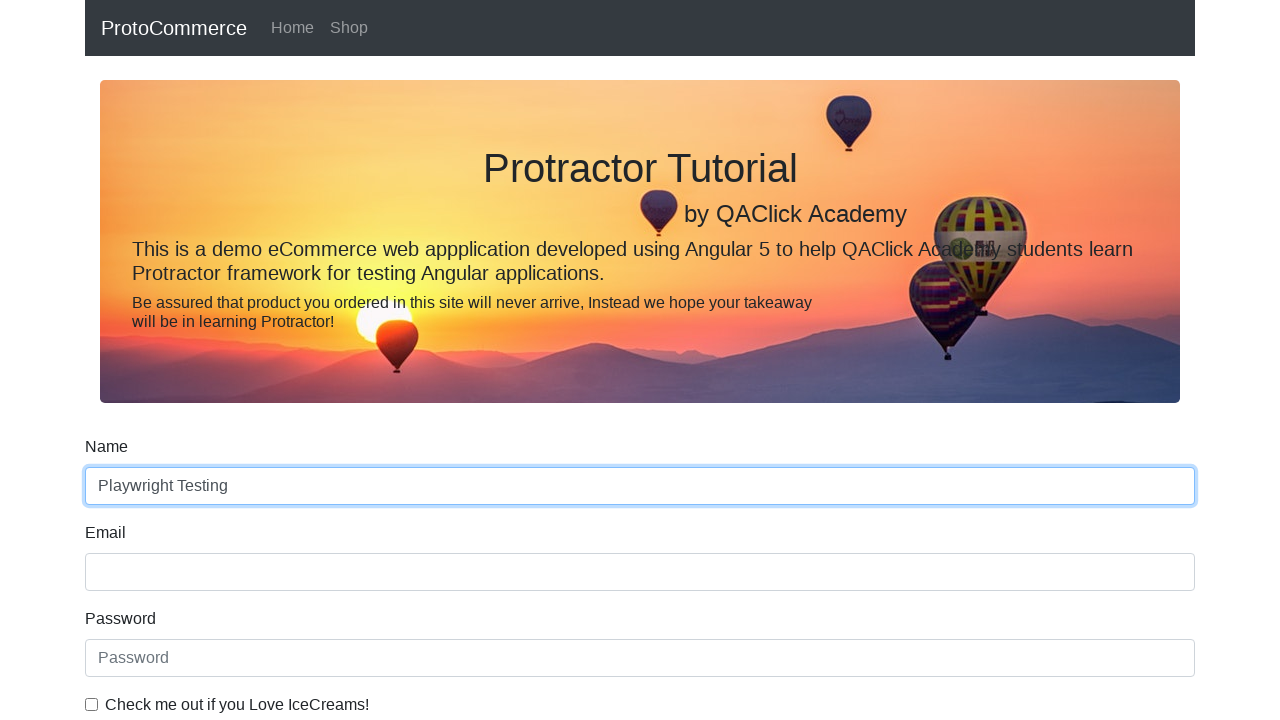